Tests basic web element interactions including clicking a checkbox, clearing an email input field, and typing text into the email field on the Selenium test inputs page.

Starting URL: https://www.selenium.dev/selenium/web/inputs.html

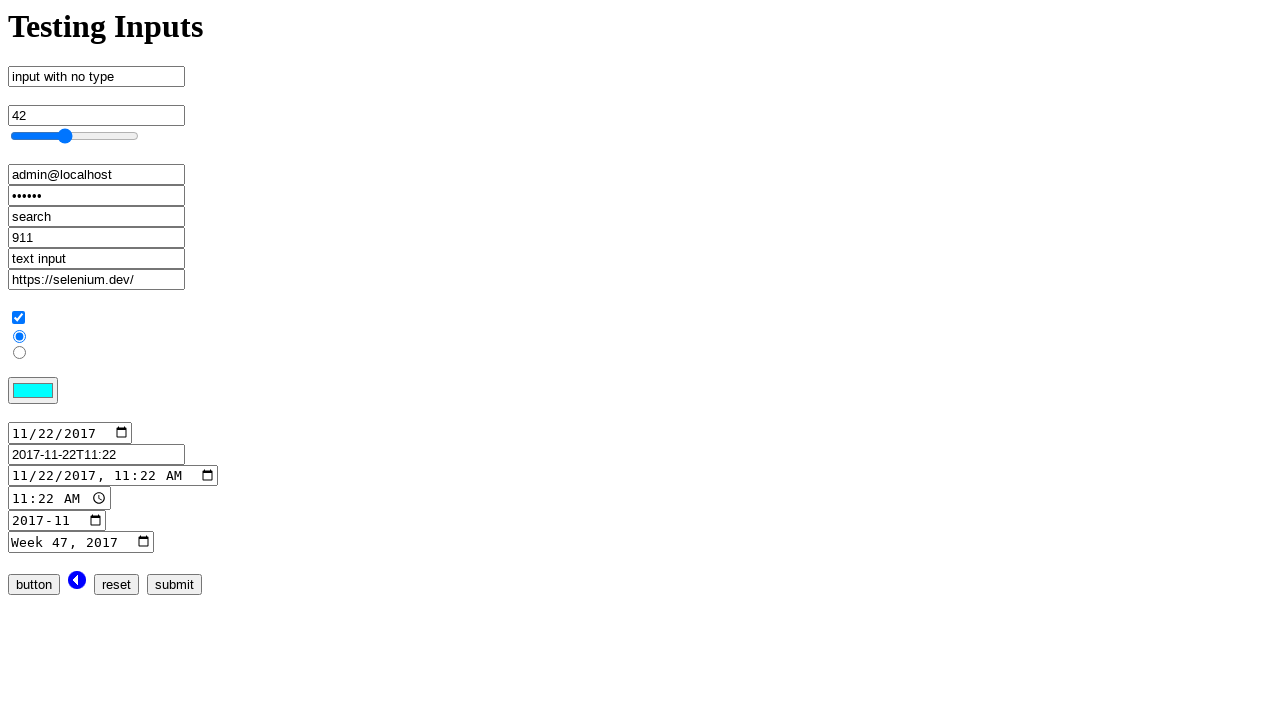

Clicked the checkbox input at (18, 318) on input[name='checkbox_input']
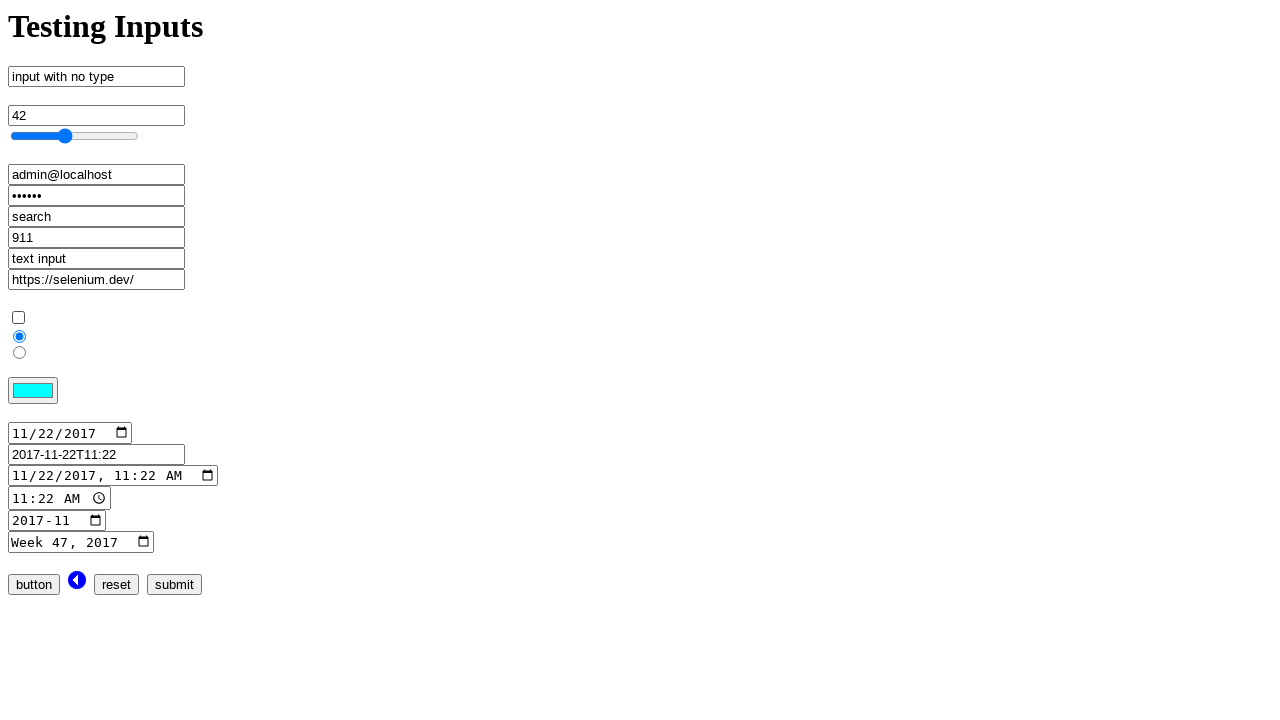

Cleared the email input field on input[name='email_input']
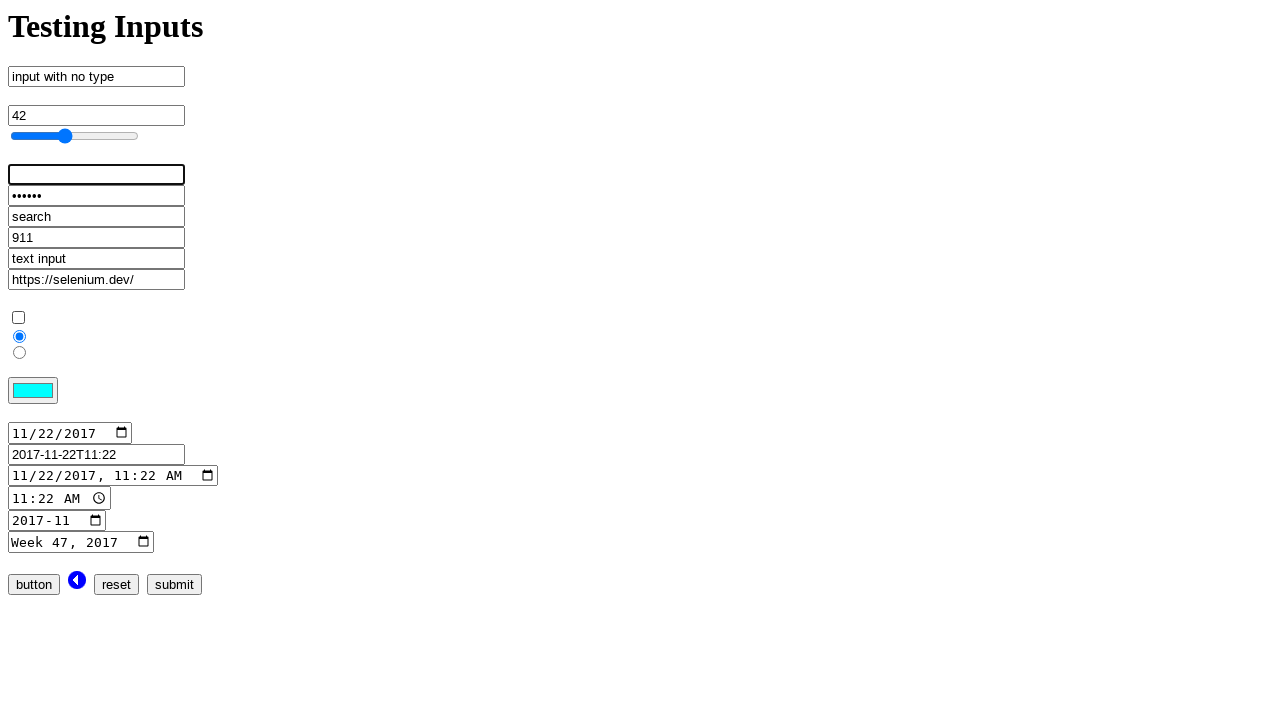

Entered 'admin@localhost.dev' into the email input field on input[name='email_input']
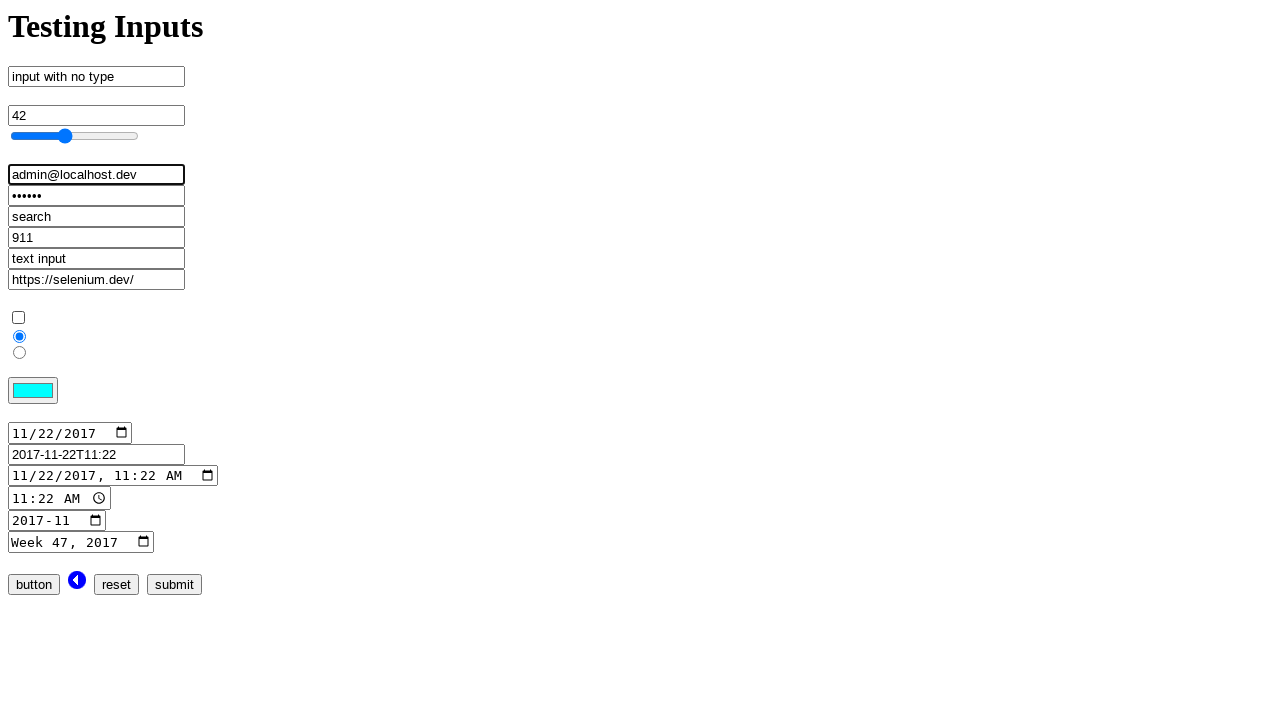

Verified the email input field is present and filled
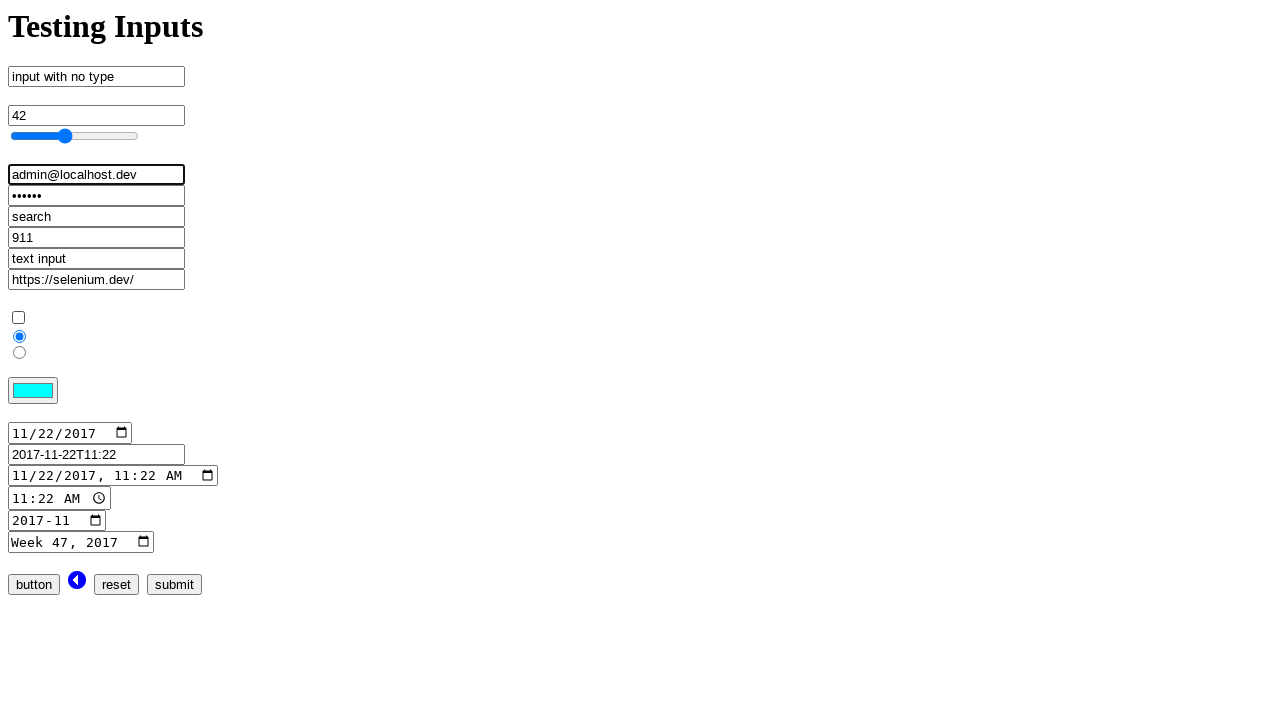

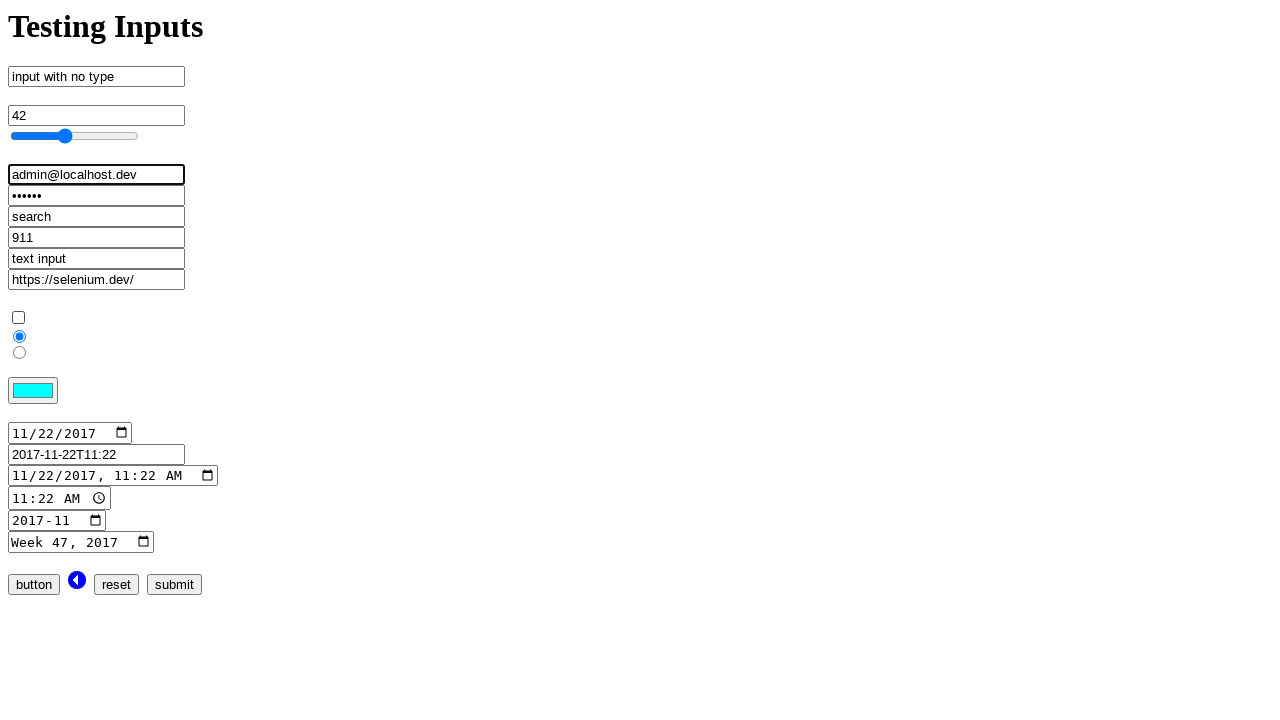